Tests dropdown selection functionality by navigating to a testing form page and selecting an option from a country dropdown

Starting URL: https://seleniumautomationpractice.blogspot.com/

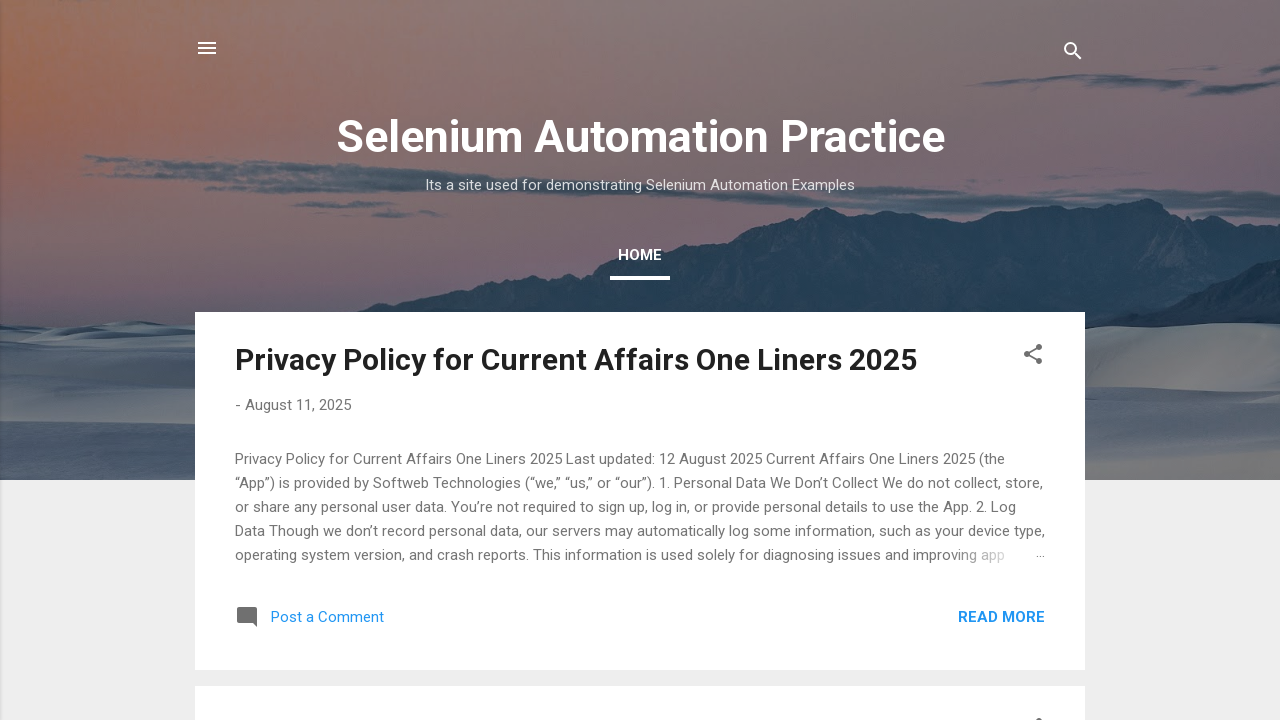

Clicked on Testing form page link at (364, 703) on xpath=//a[contains(text(), 'Testing')]
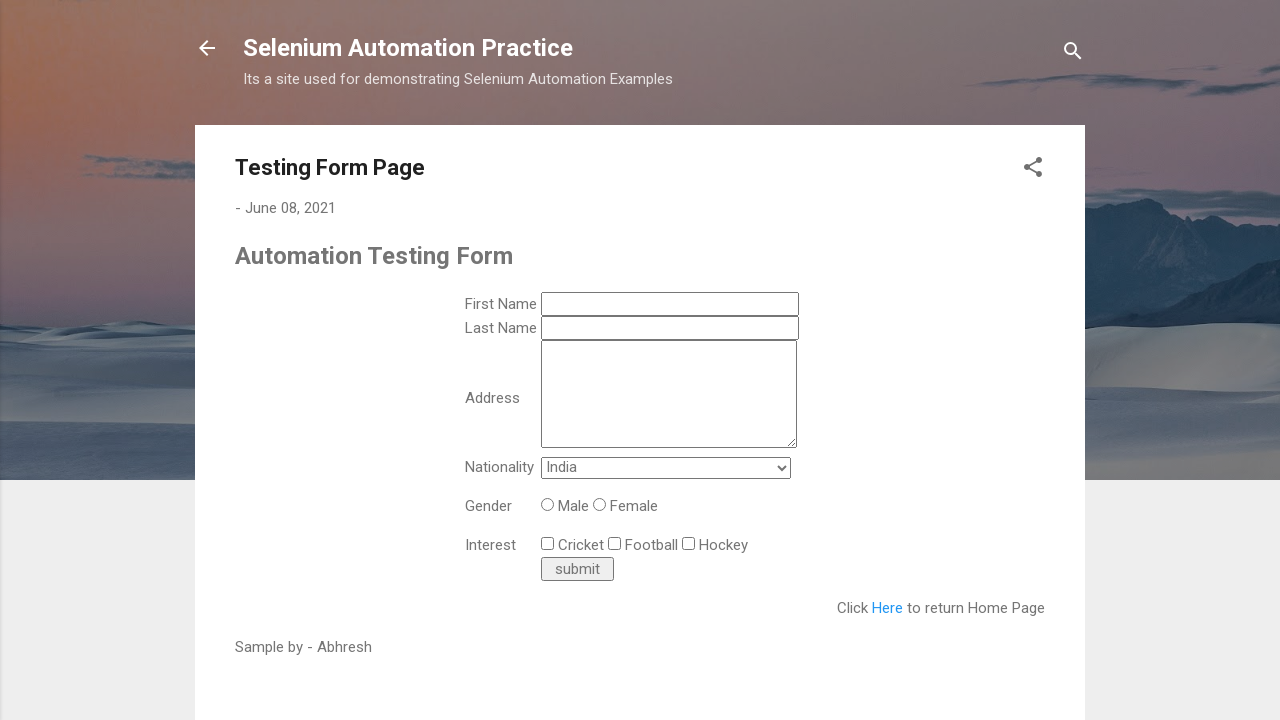

Selected 4th option (index 3) from country dropdown on //select[starts-with(@id,'ts_country')]
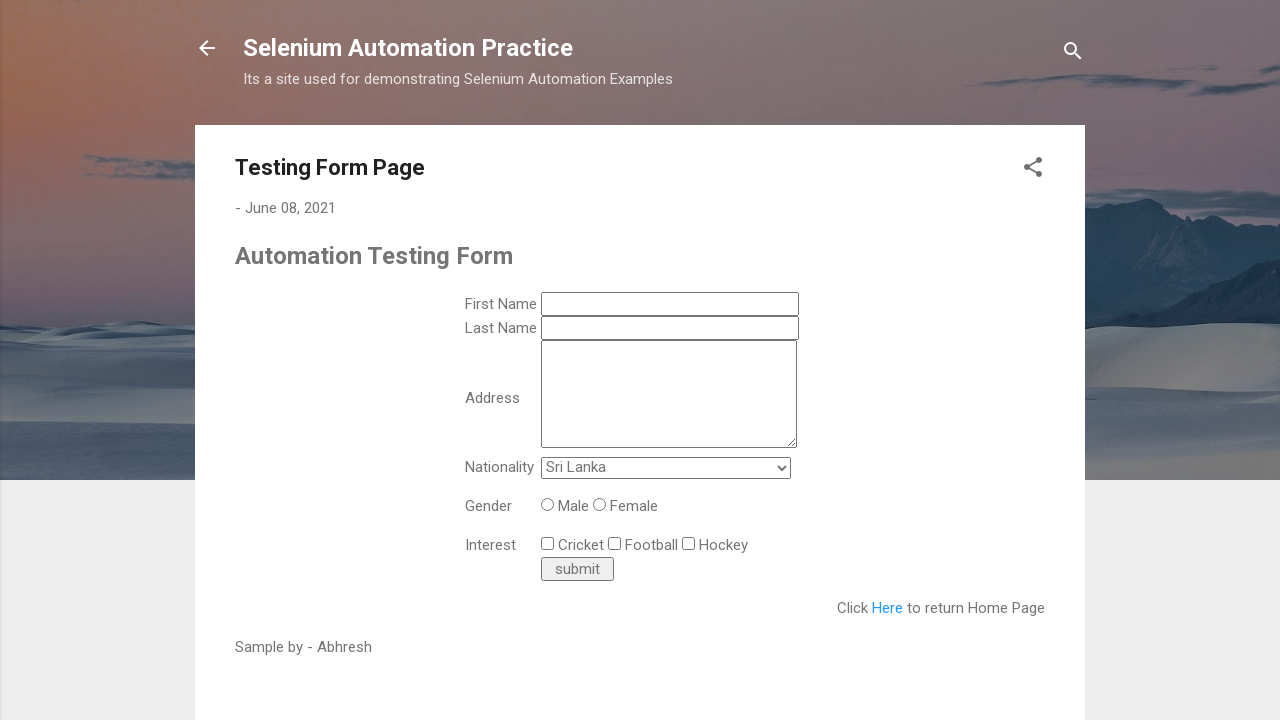

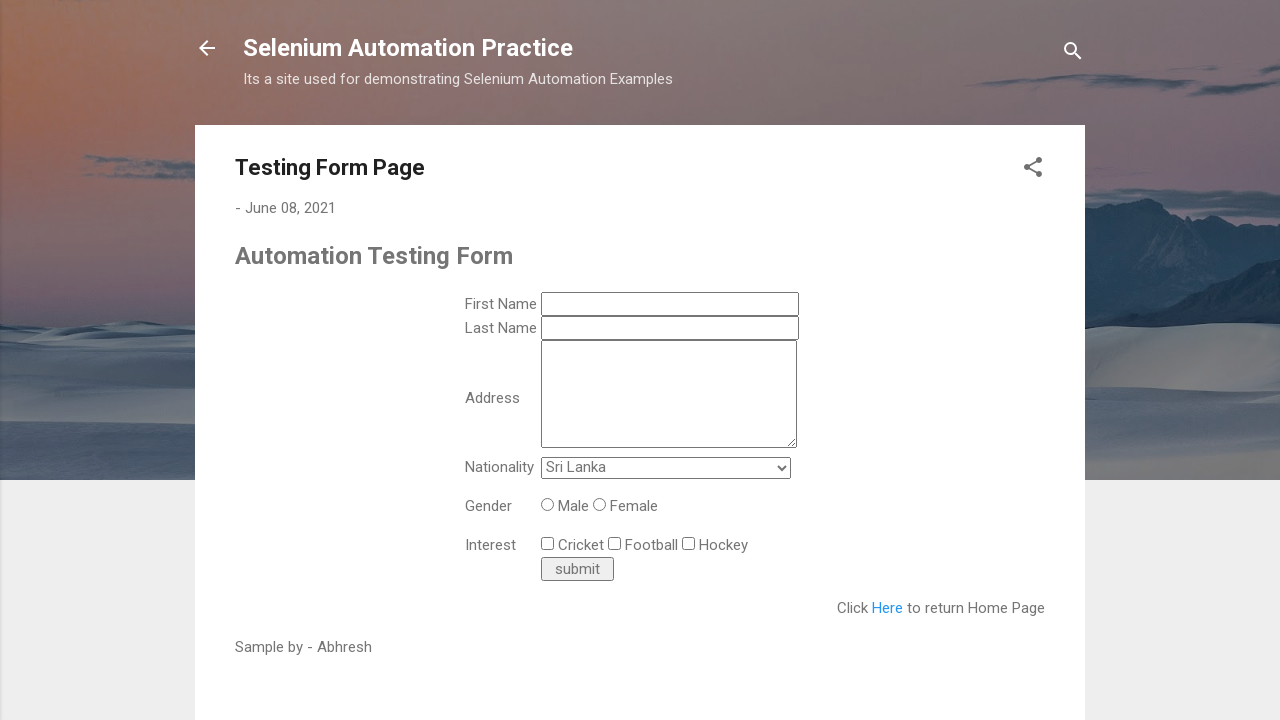